Tests drag and drop functionality by switching to an iframe on the jQuery UI demo page, then dragging an element onto a droppable target.

Starting URL: http://jqueryui.com/droppable/

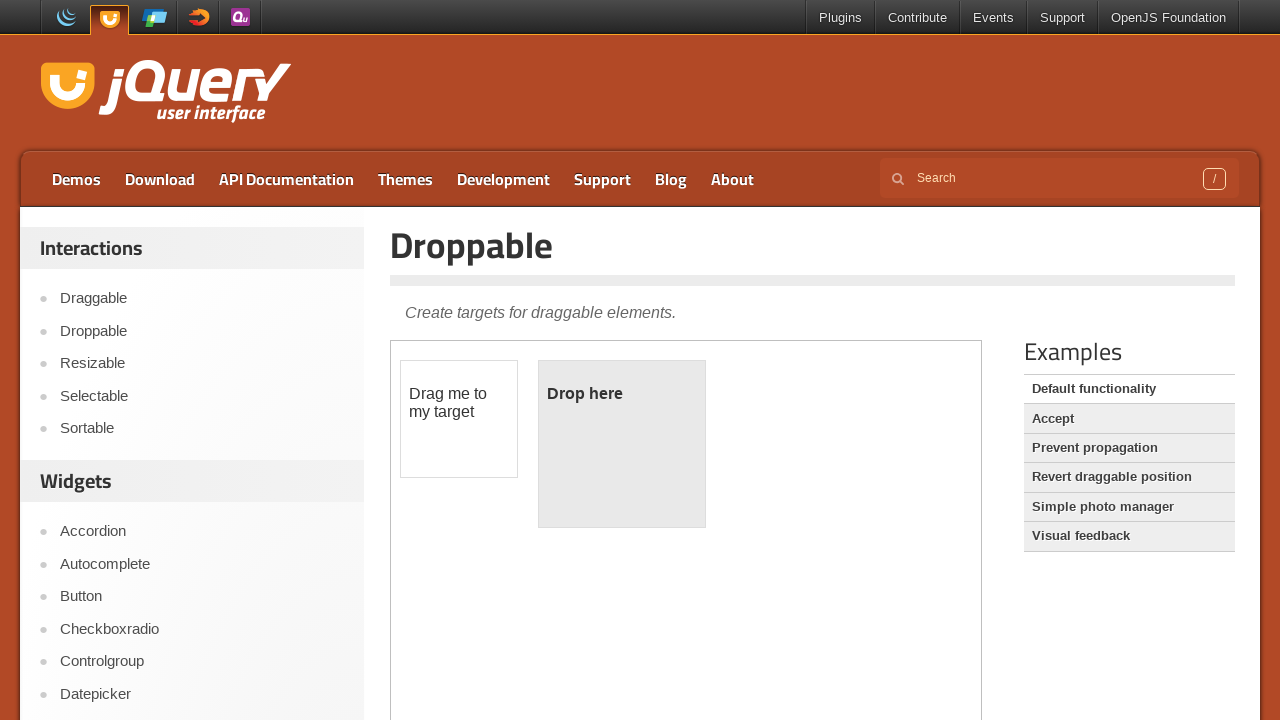

Navigated to jQuery UI droppable demo page
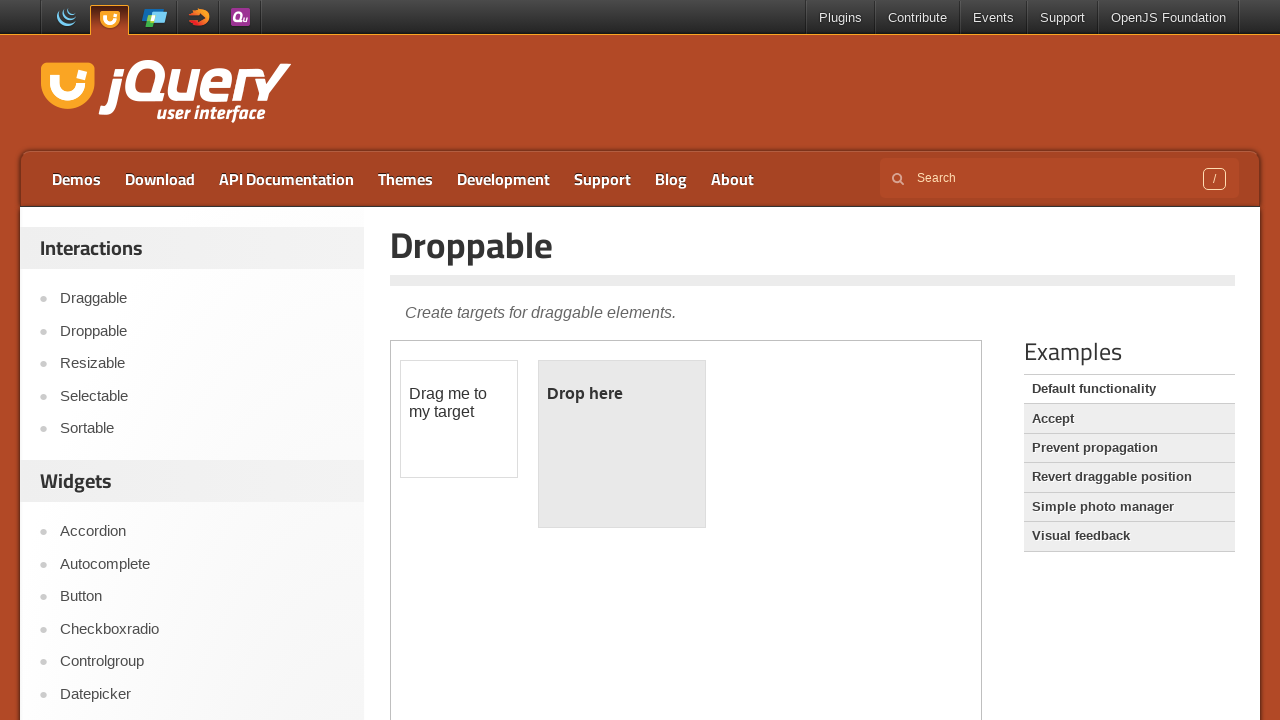

Located the demo iframe
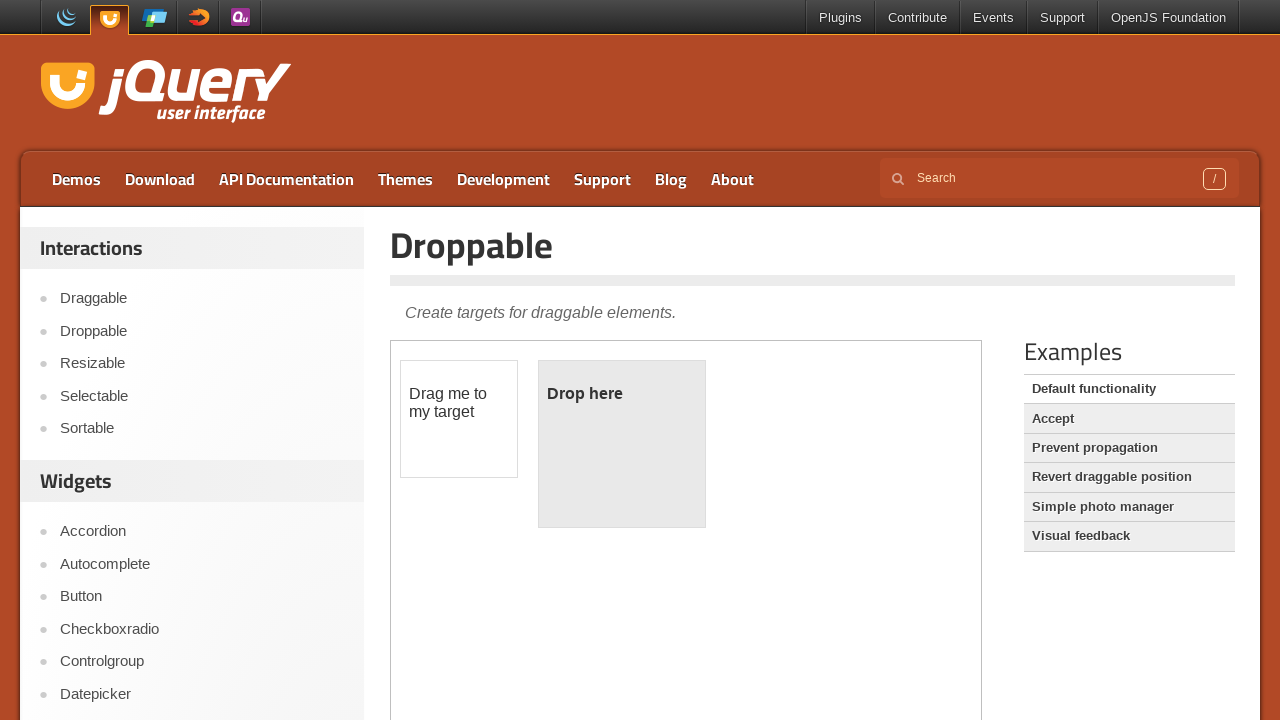

Clicked on the draggable element at (459, 419) on .demo-frame >> internal:control=enter-frame >> #draggable
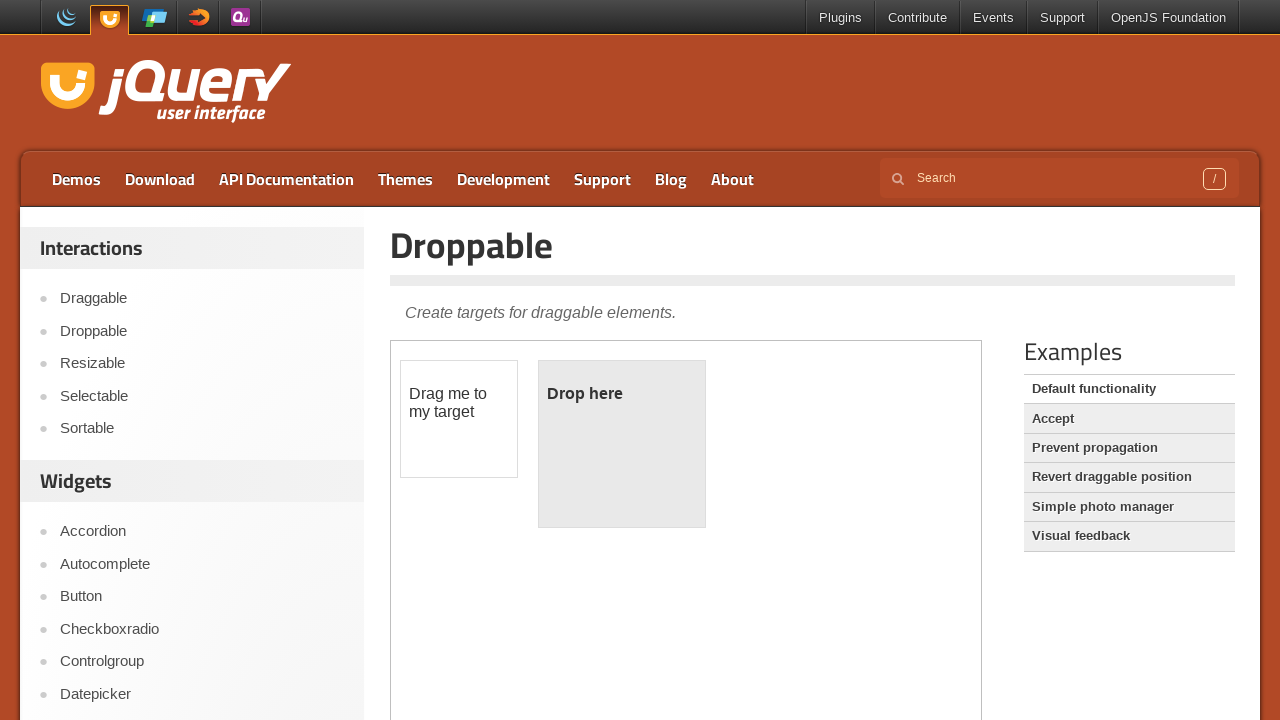

Located draggable source and droppable target elements
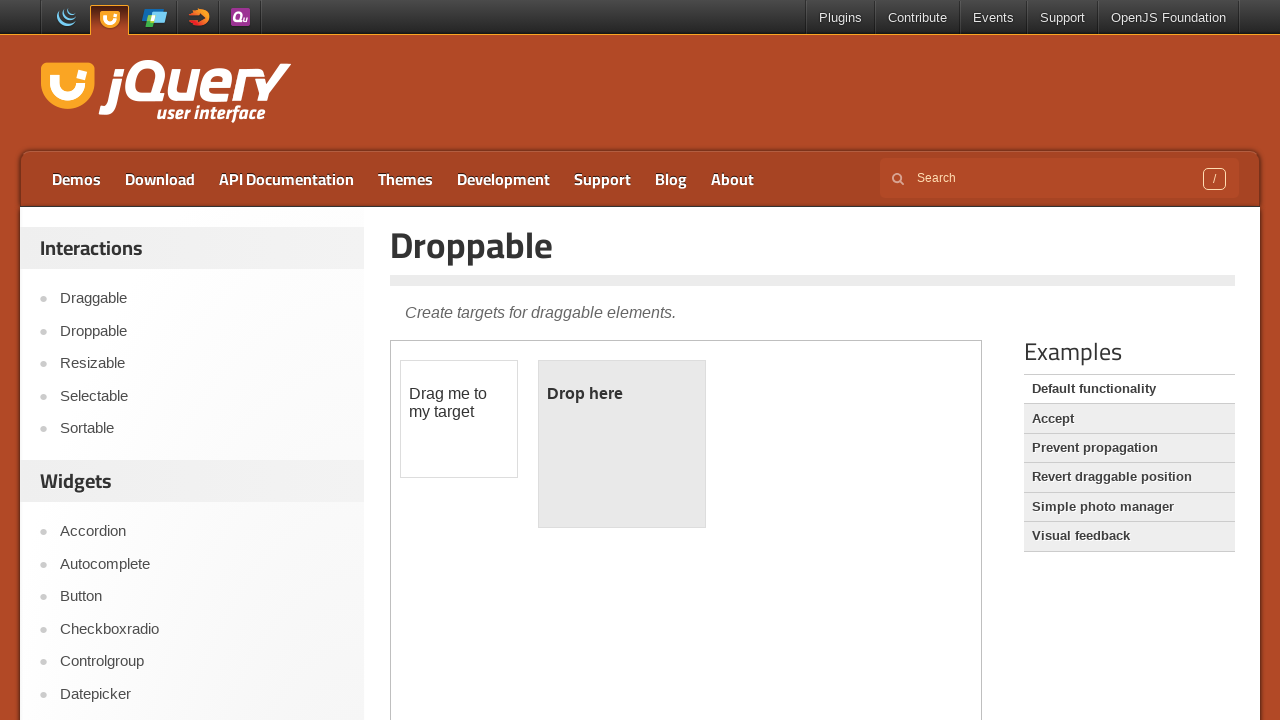

Dragged draggable element onto droppable target at (622, 444)
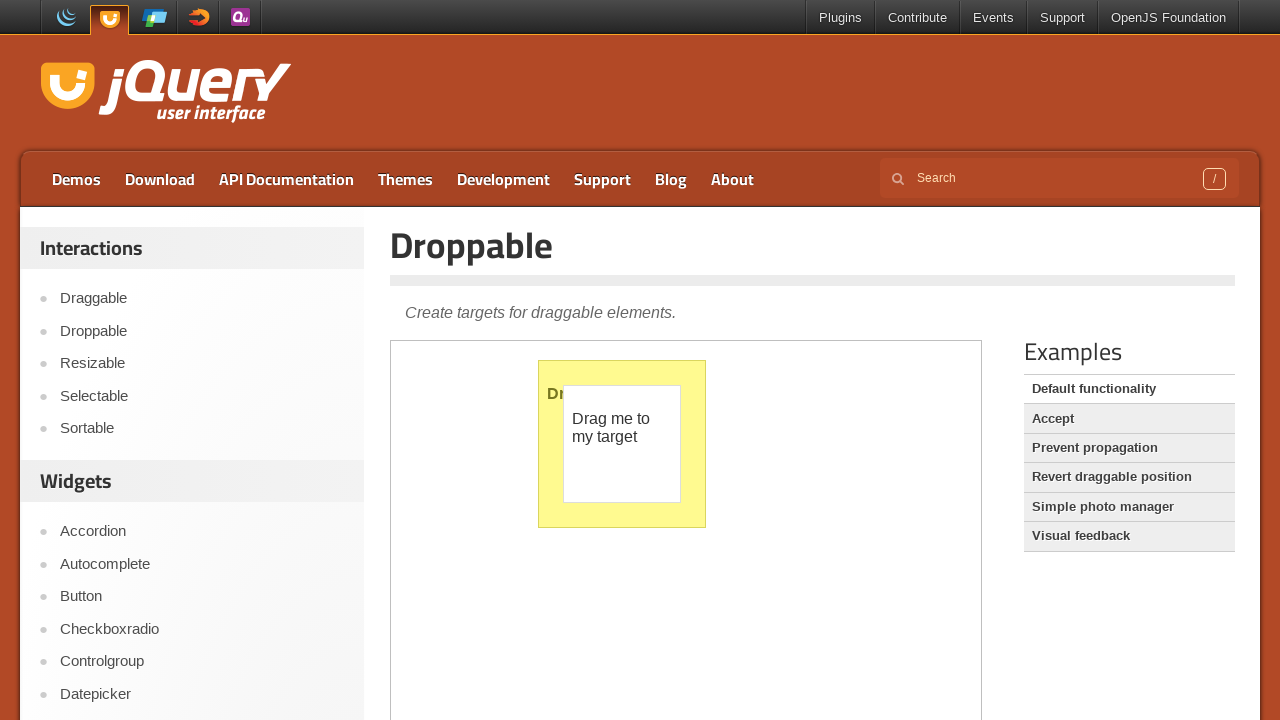

Verified droppable element is present after drag and drop
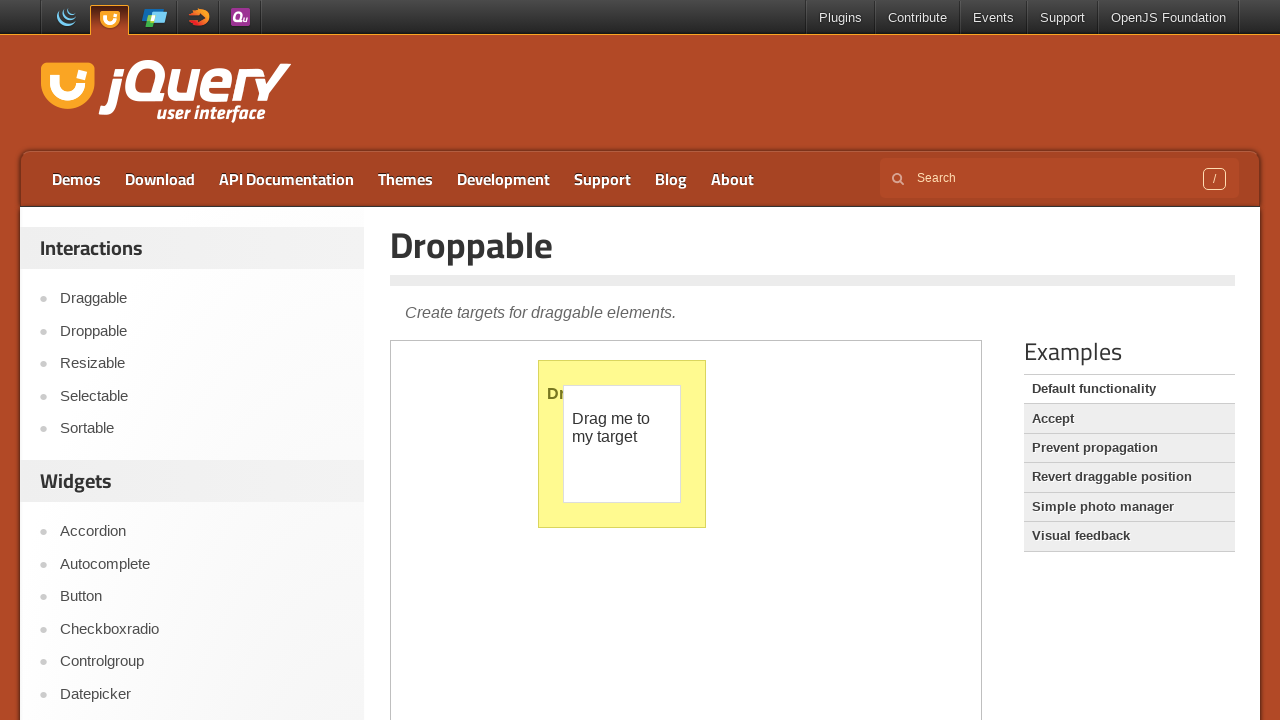

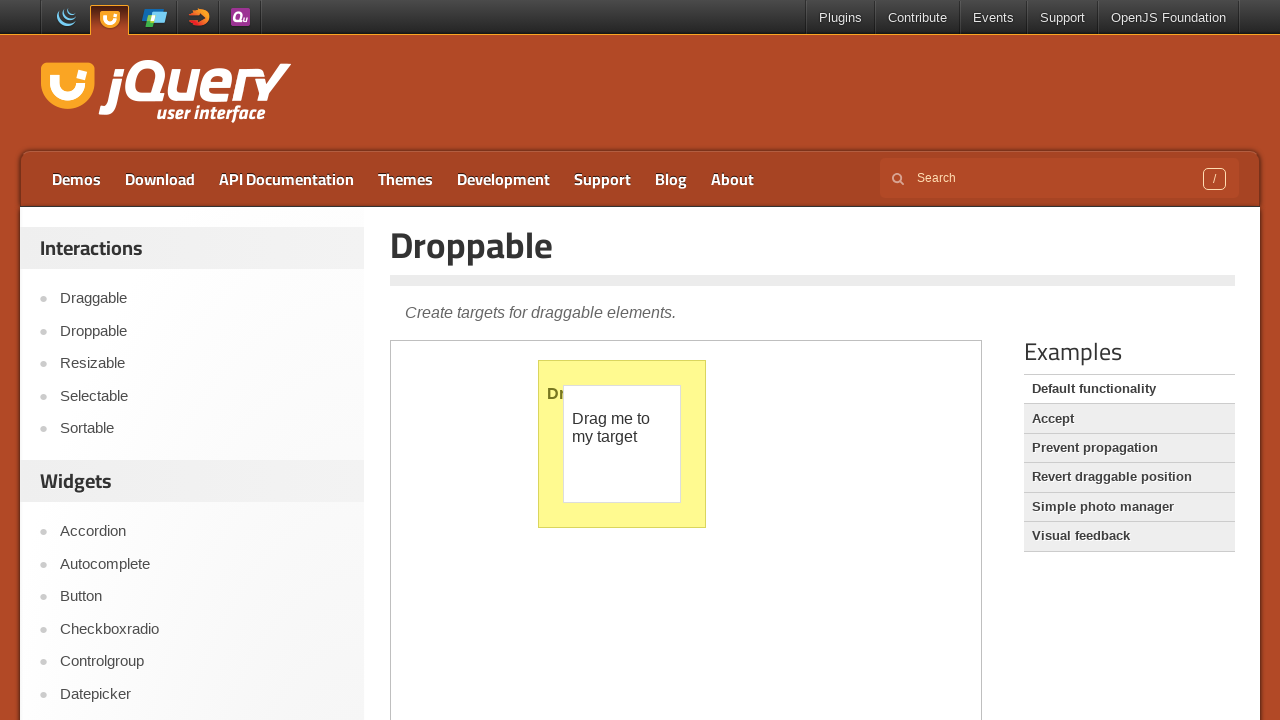